Navigates to a coffee machine status page and enters fullscreen mode, then reloads the page to refresh the content.

Starting URL: https://kaffe.kosatupp.se/coffeemachine

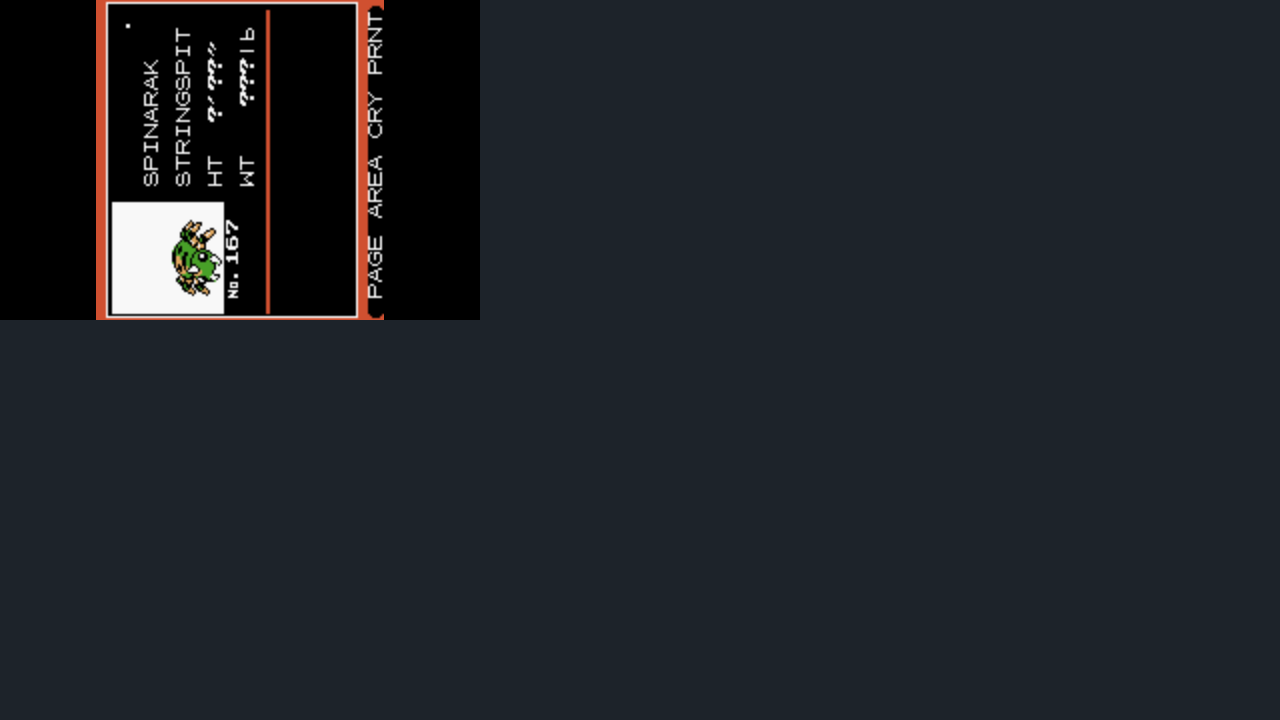

Navigated to coffee machine status page
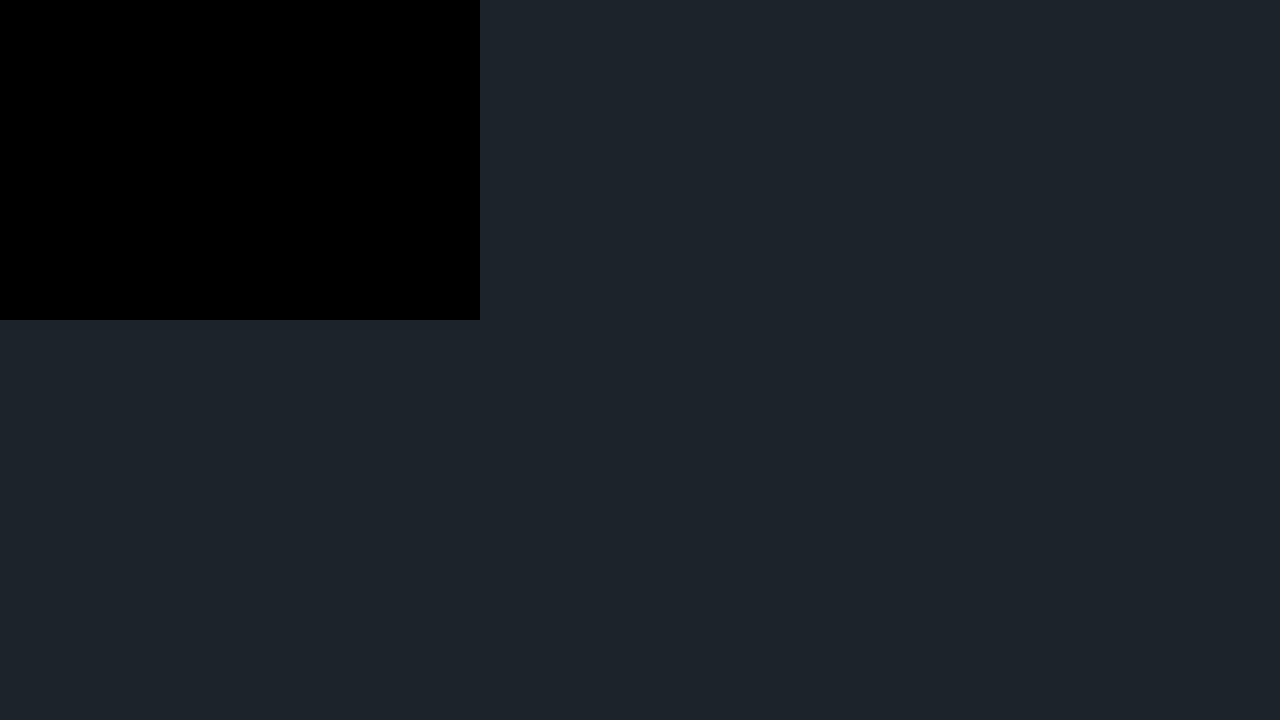

Page content loaded
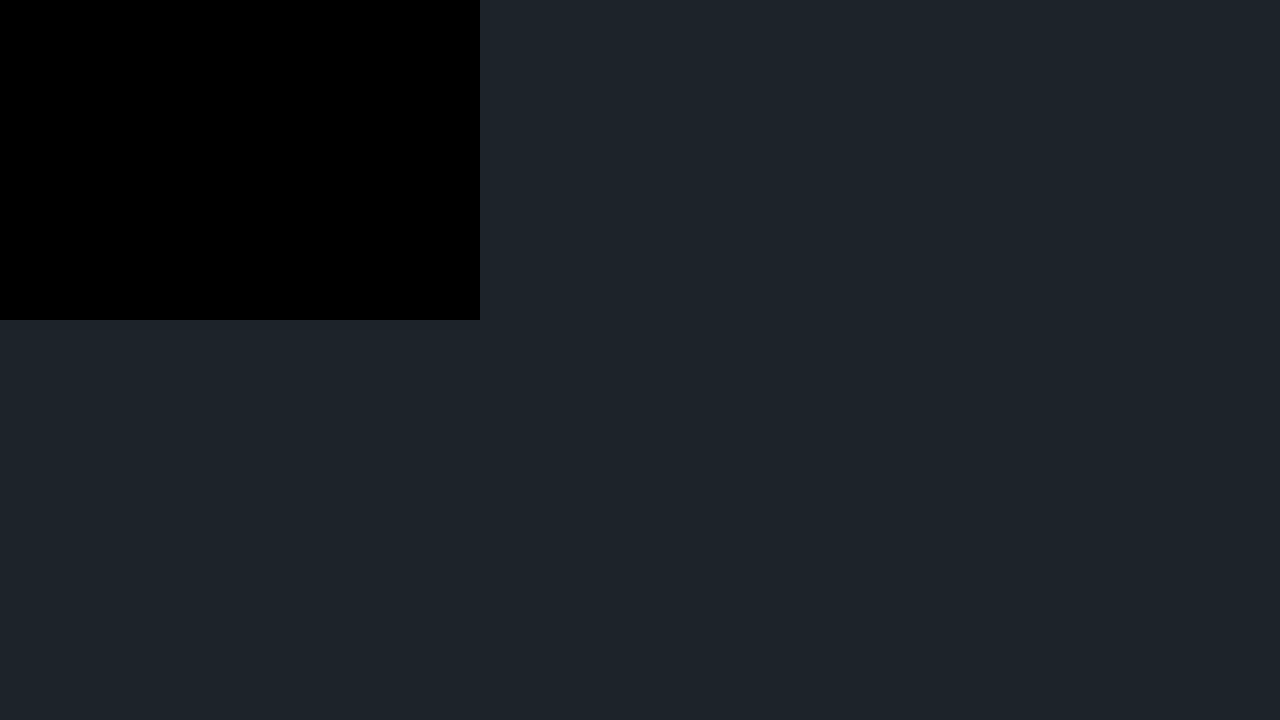

Entered fullscreen mode
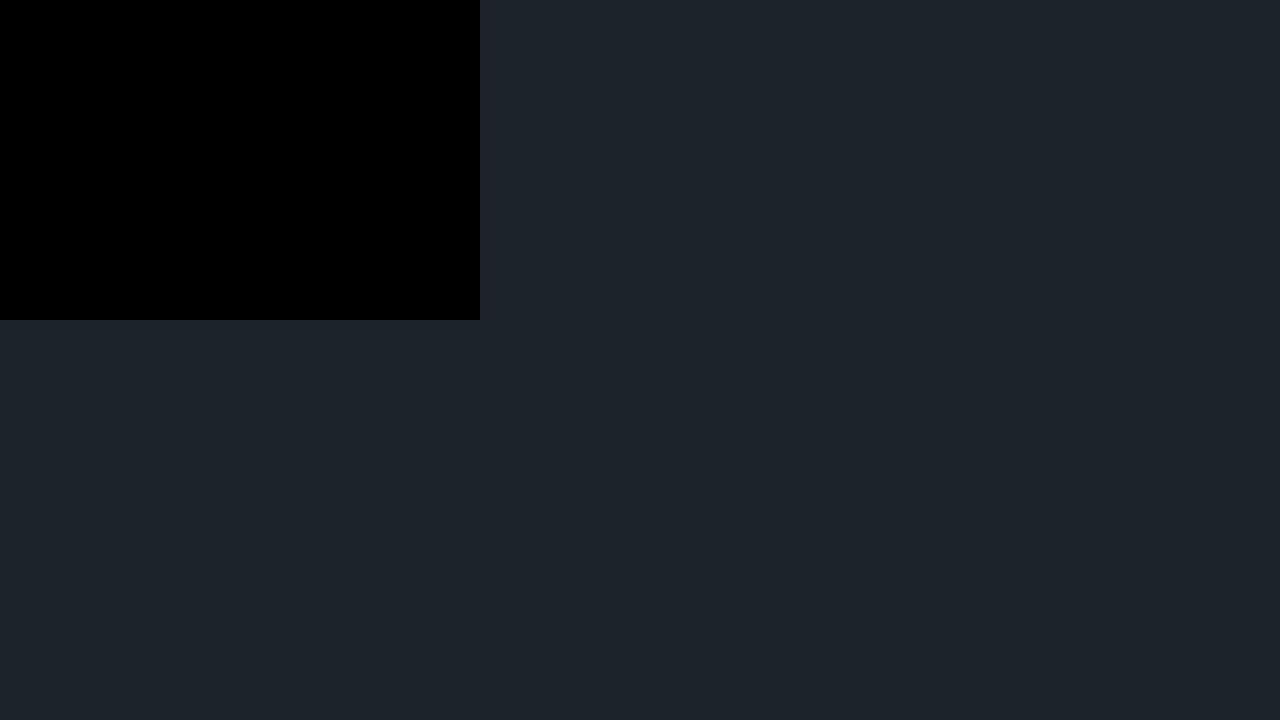

Reloaded page to refresh content
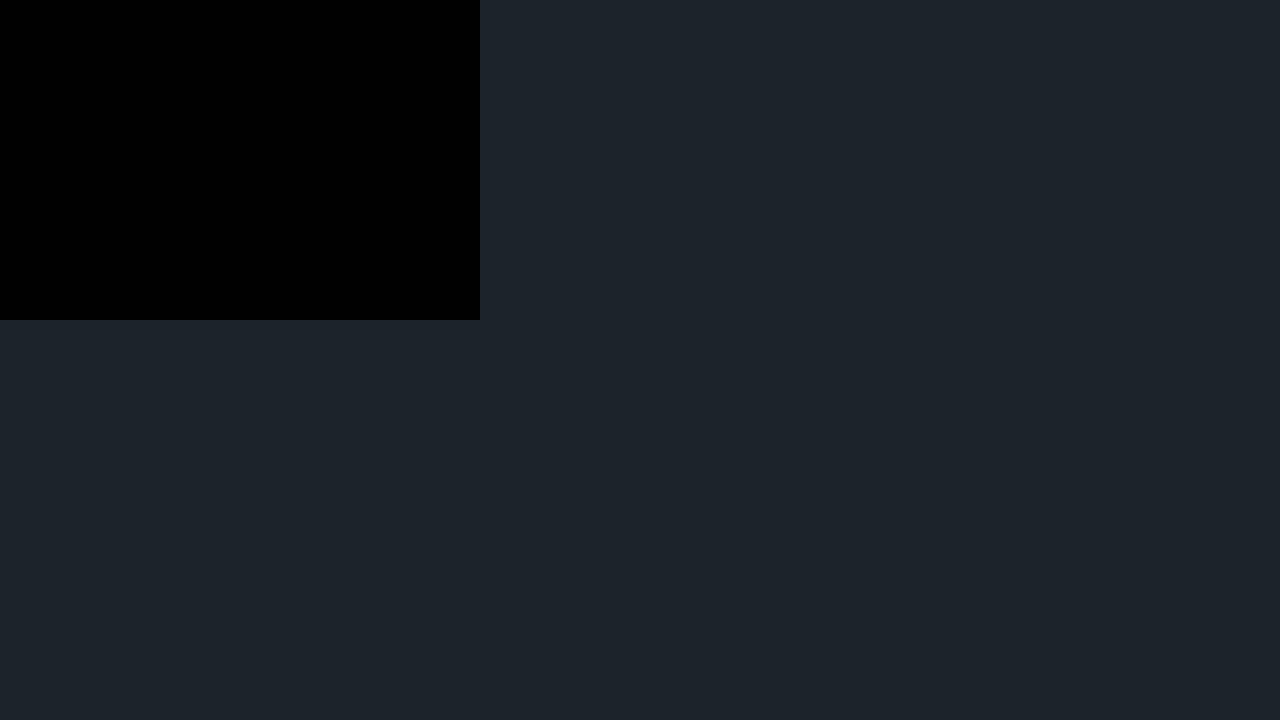

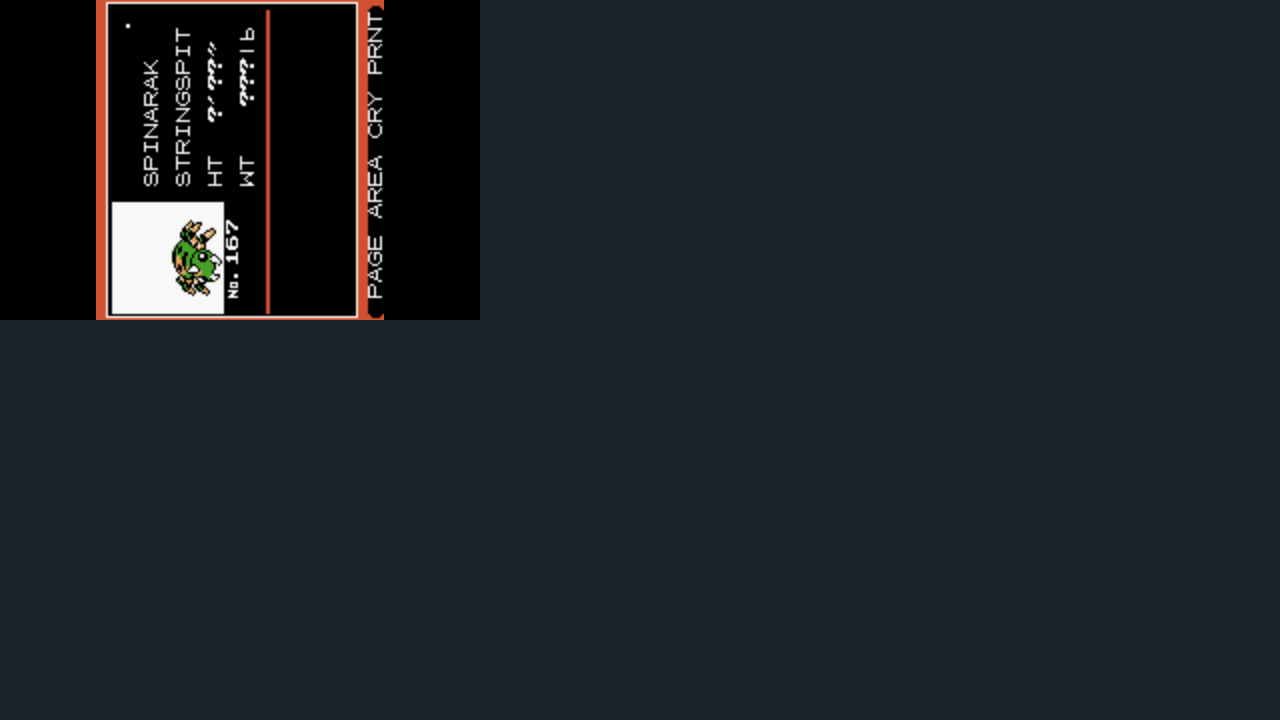